Tests input field by entering a valid number and verifying it displays correctly in the input.

Starting URL: https://the-internet.herokuapp.com/inputs

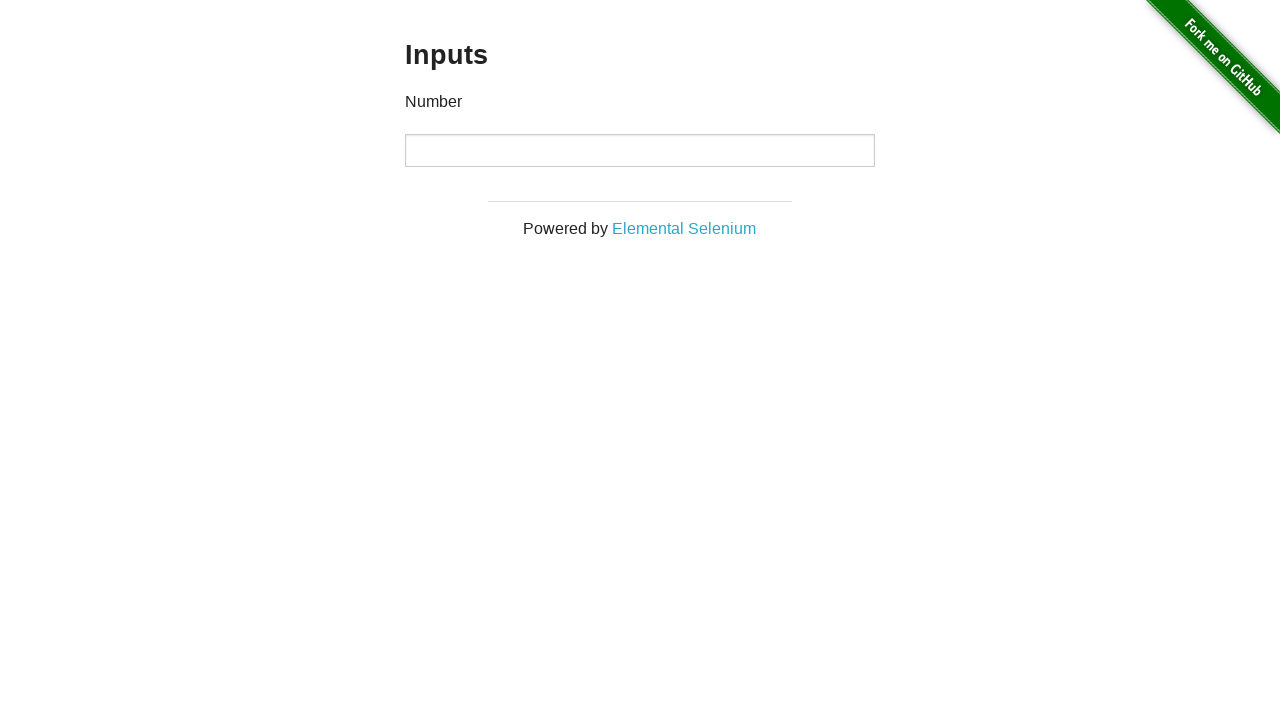

Navigated to the inputs test page
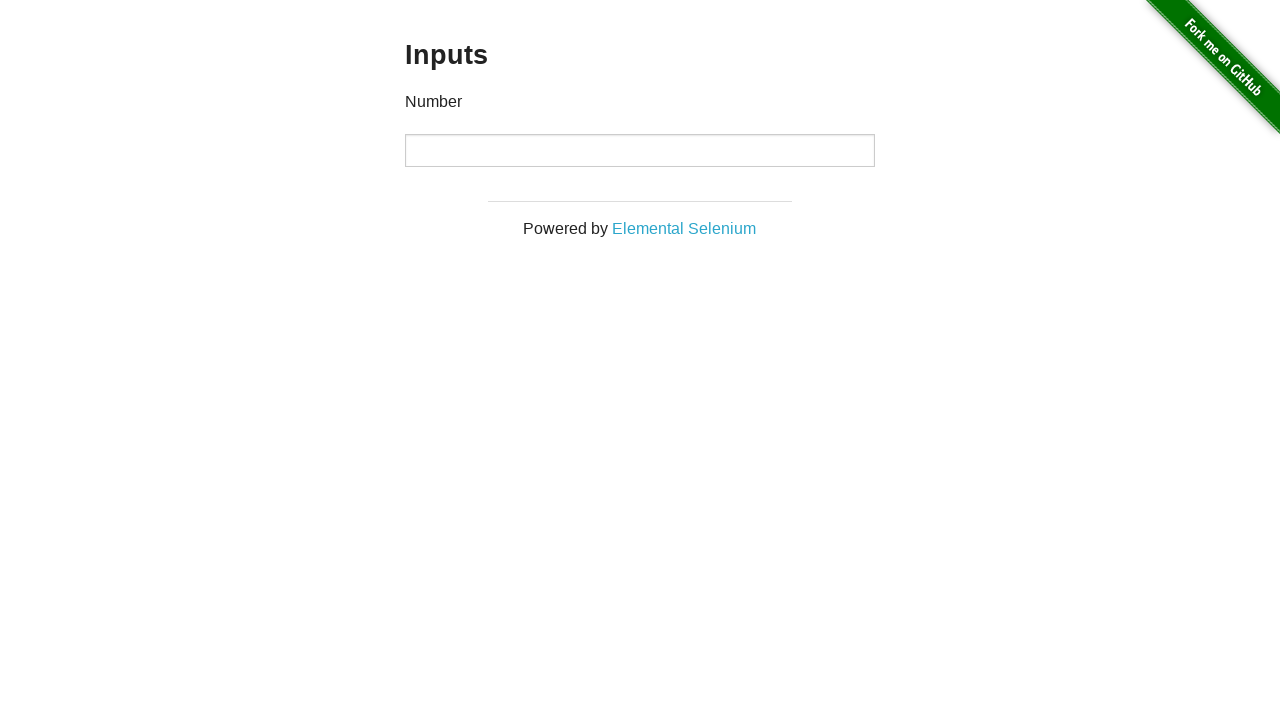

Filled input field with valid number '4729' on xpath=//input
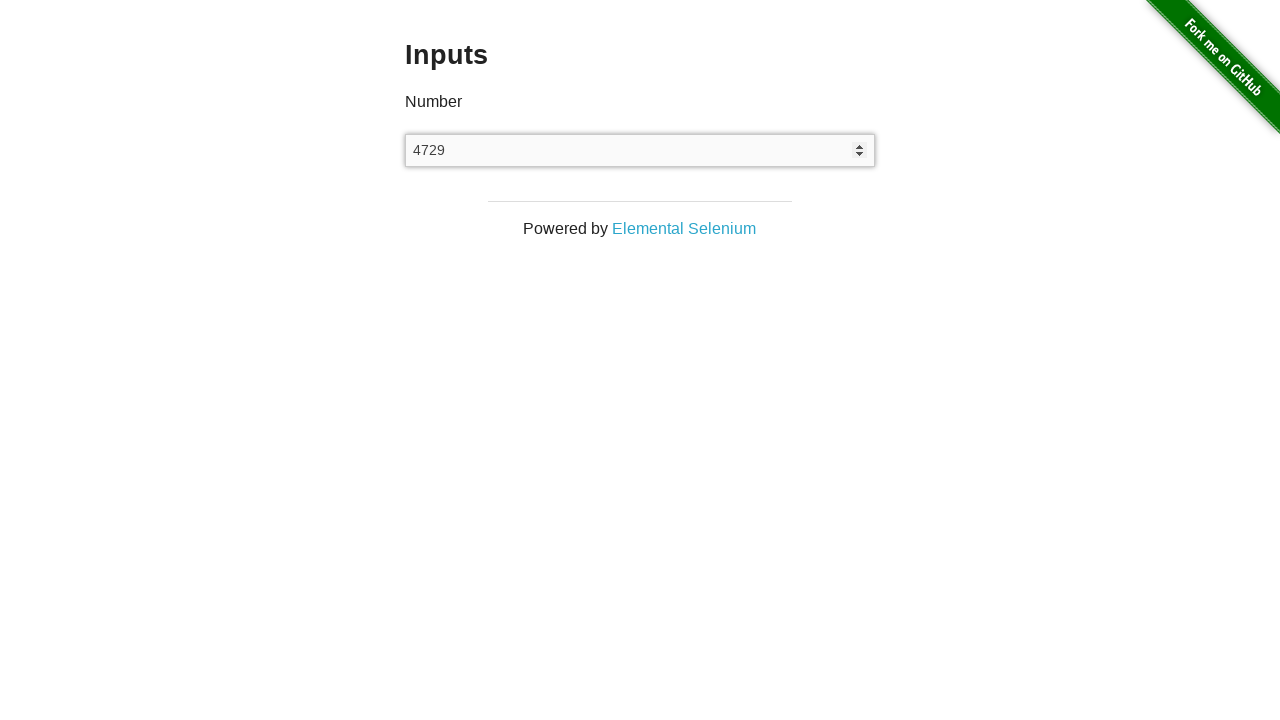

Verified input field contains the correct value '4729'
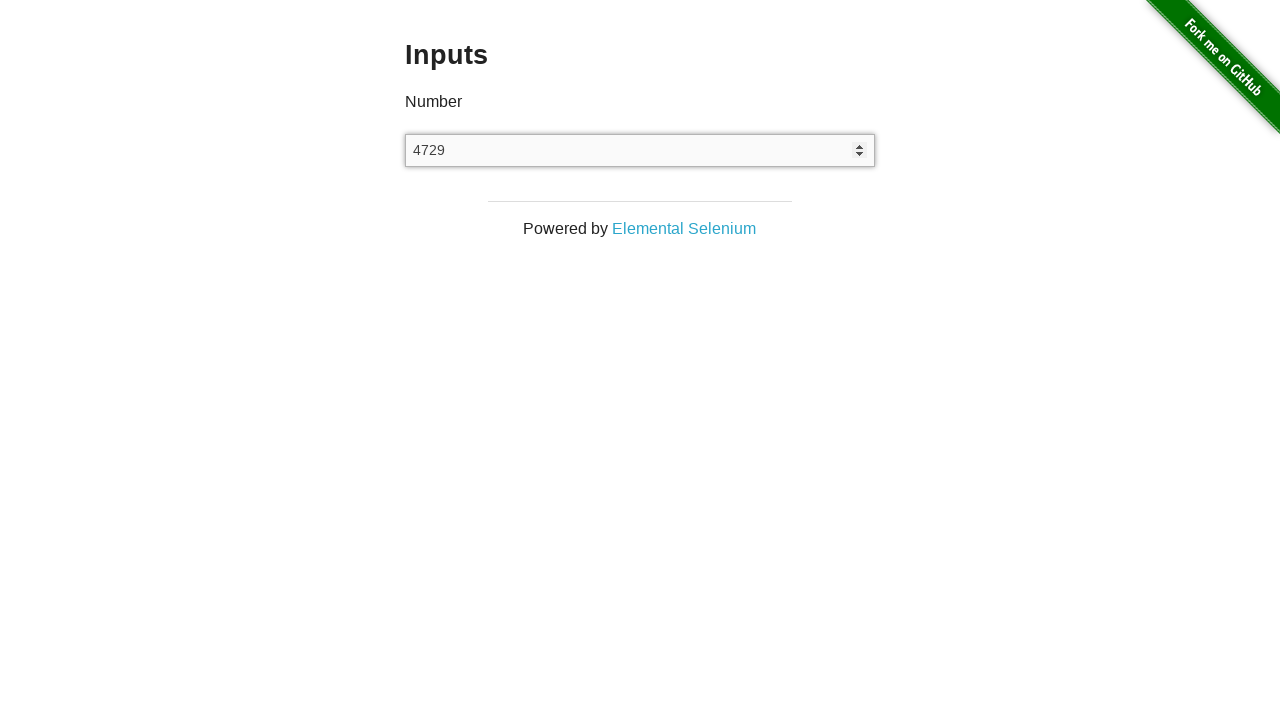

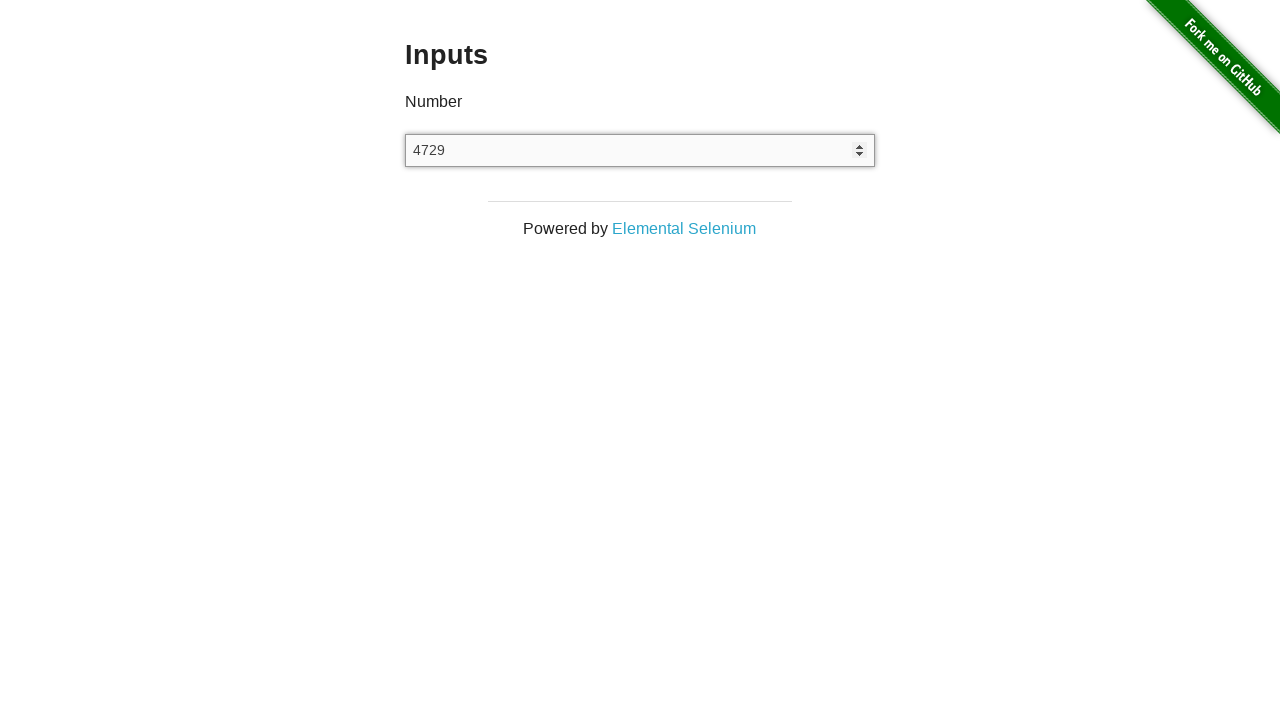